Tests the locked out user scenario by attempting to log in with locked_out_user credentials and verifying the appropriate error message is displayed

Starting URL: https://www.saucedemo.com/v1/

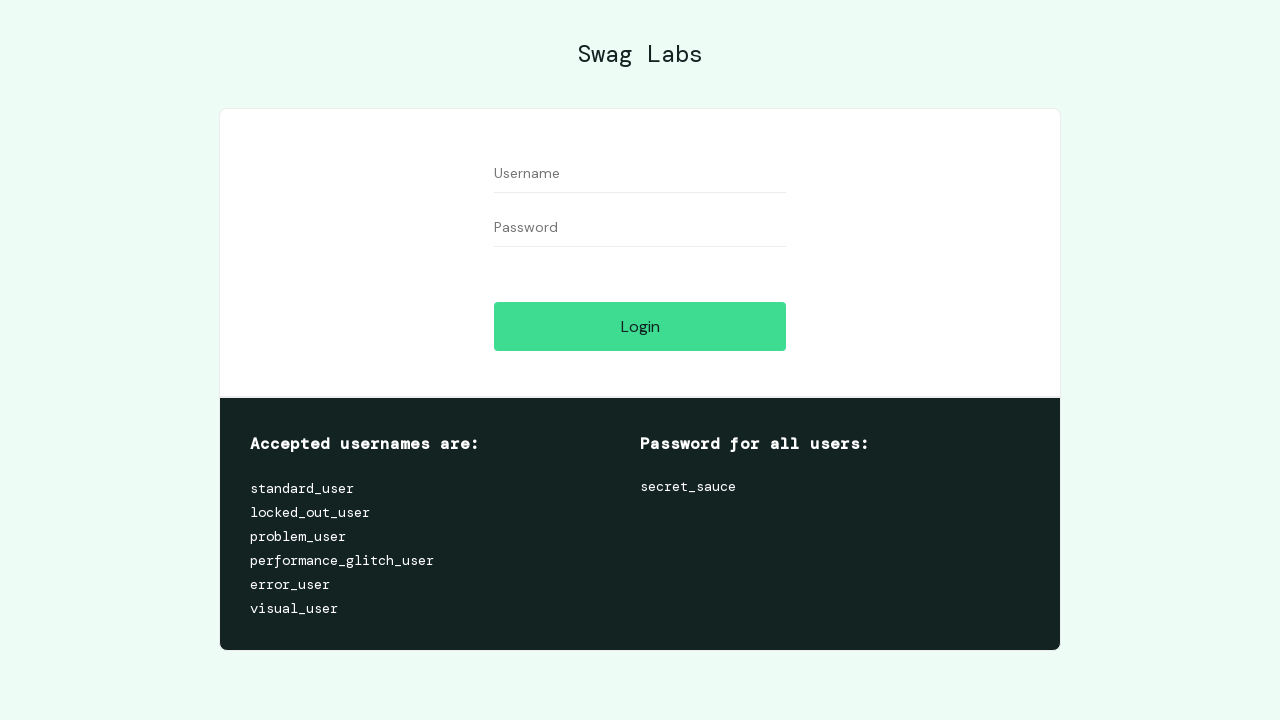

Filled username field with 'locked_out_user' on #user-name
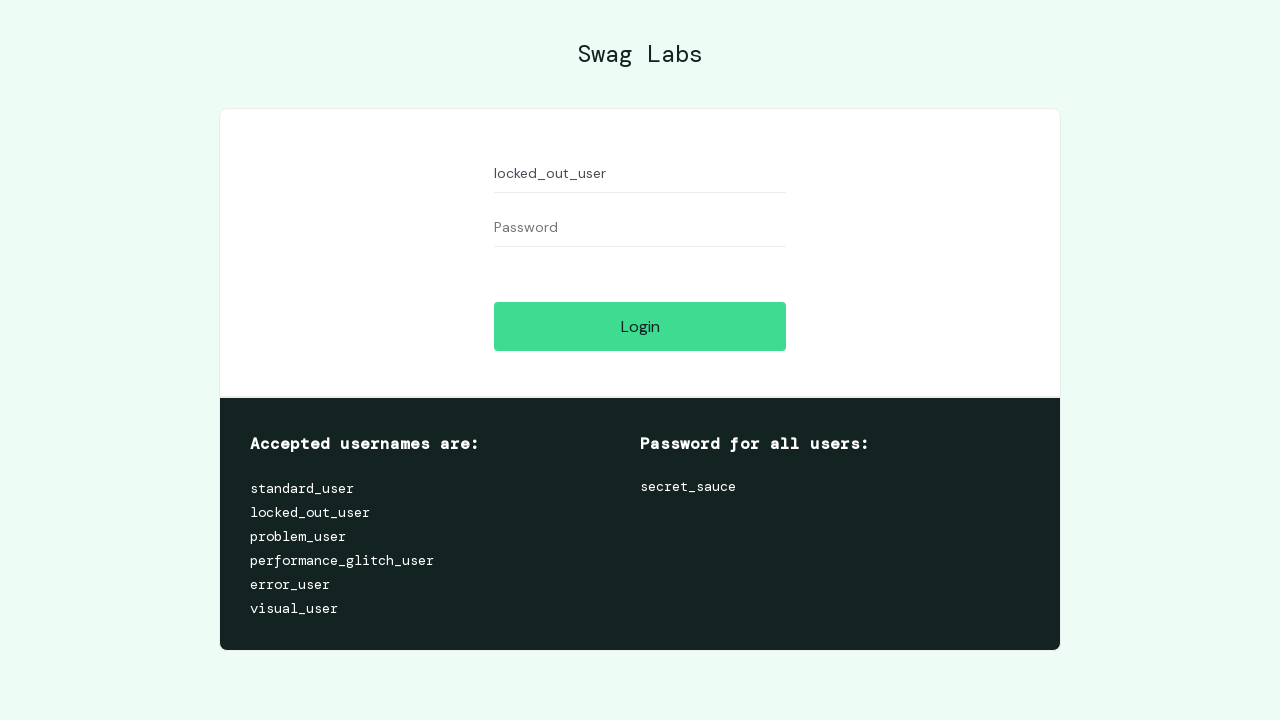

Filled password field with 'secret_sauce' on #password
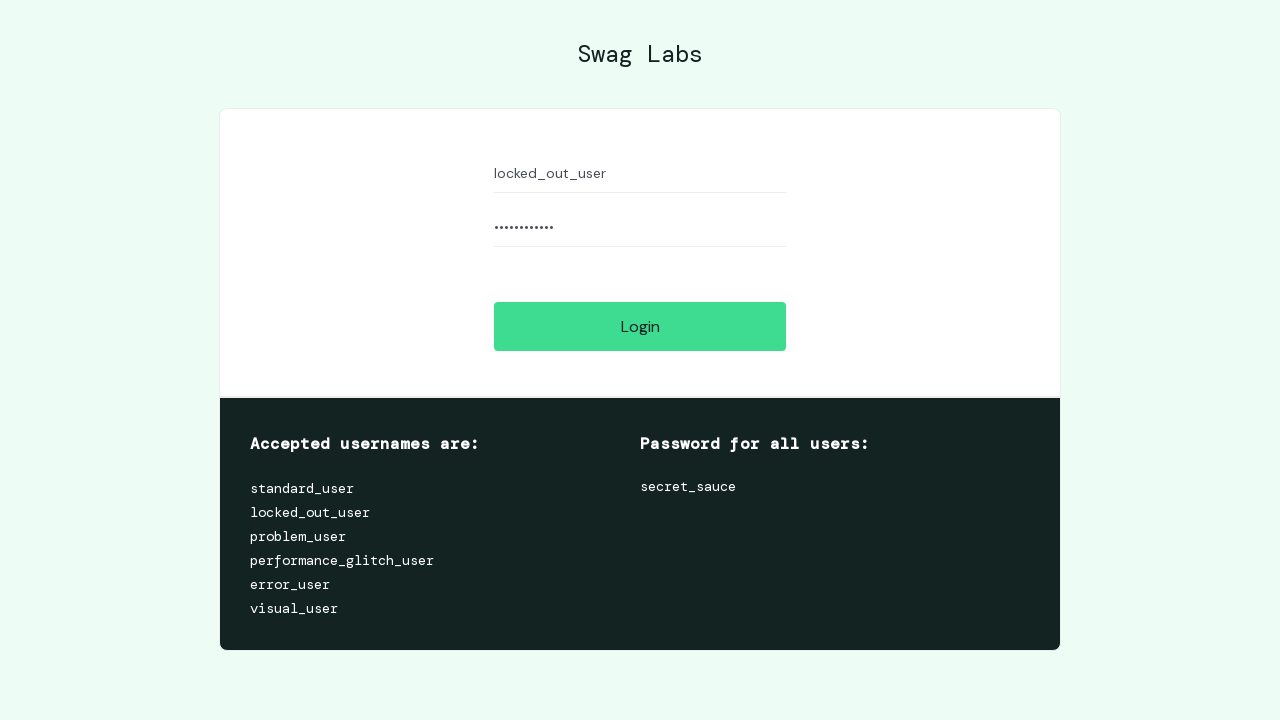

Clicked login button at (640, 326) on #login-button
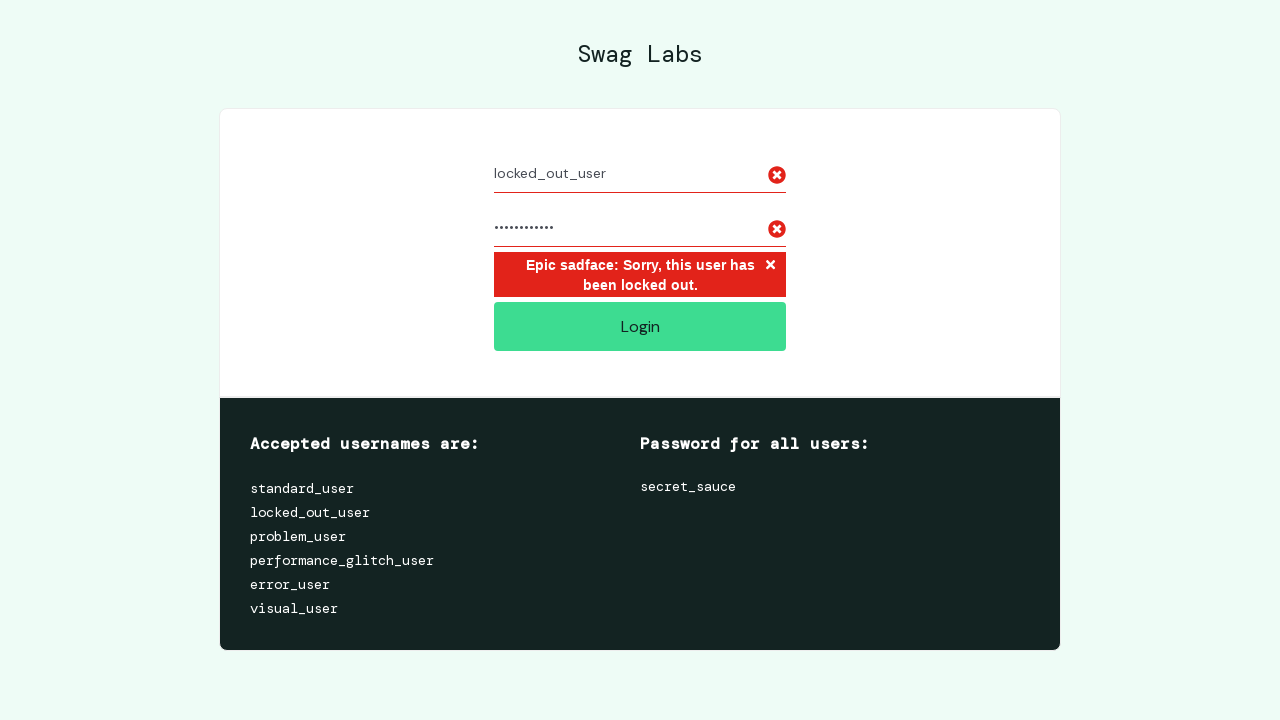

Waited for error message to become visible
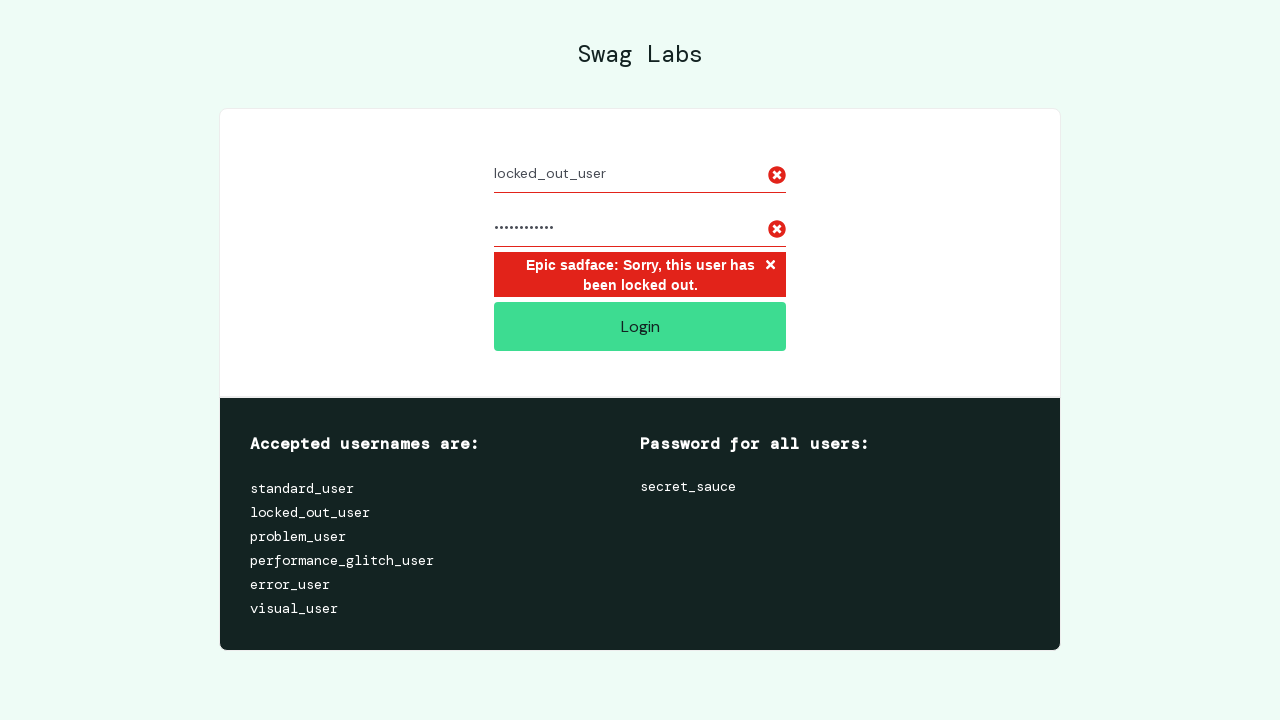

Located error message element
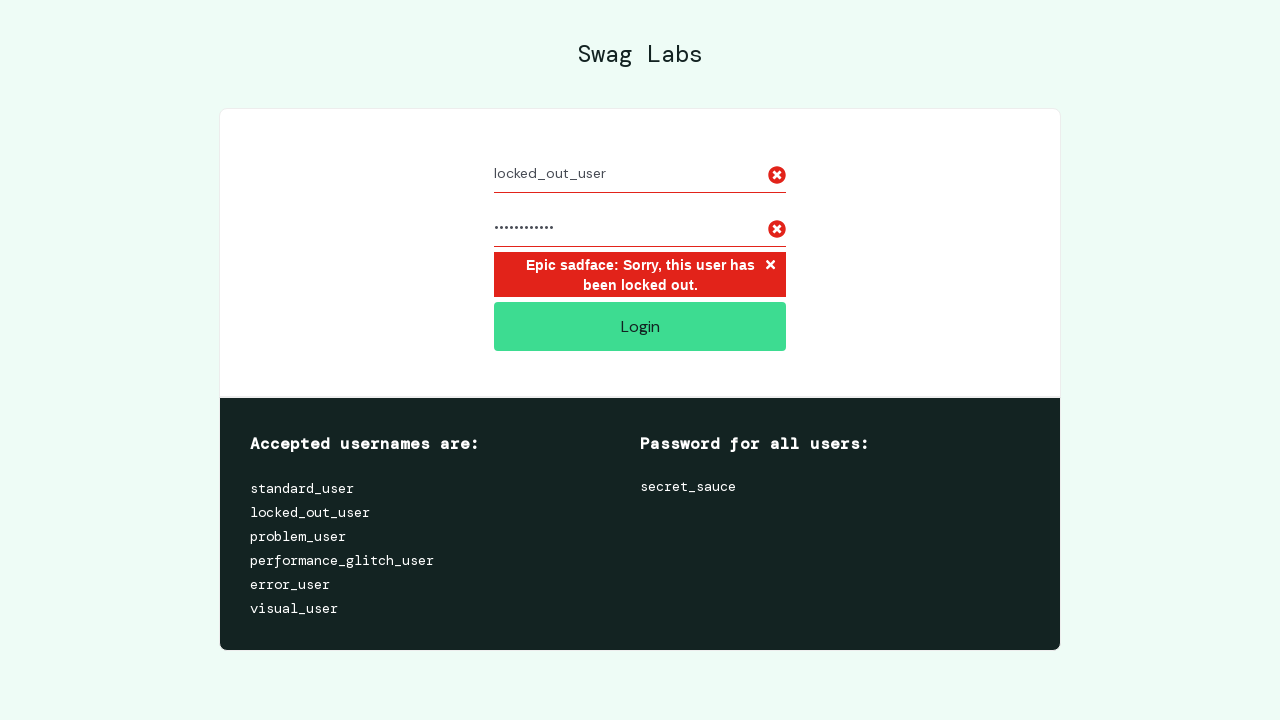

Verified locked out error message is displayed
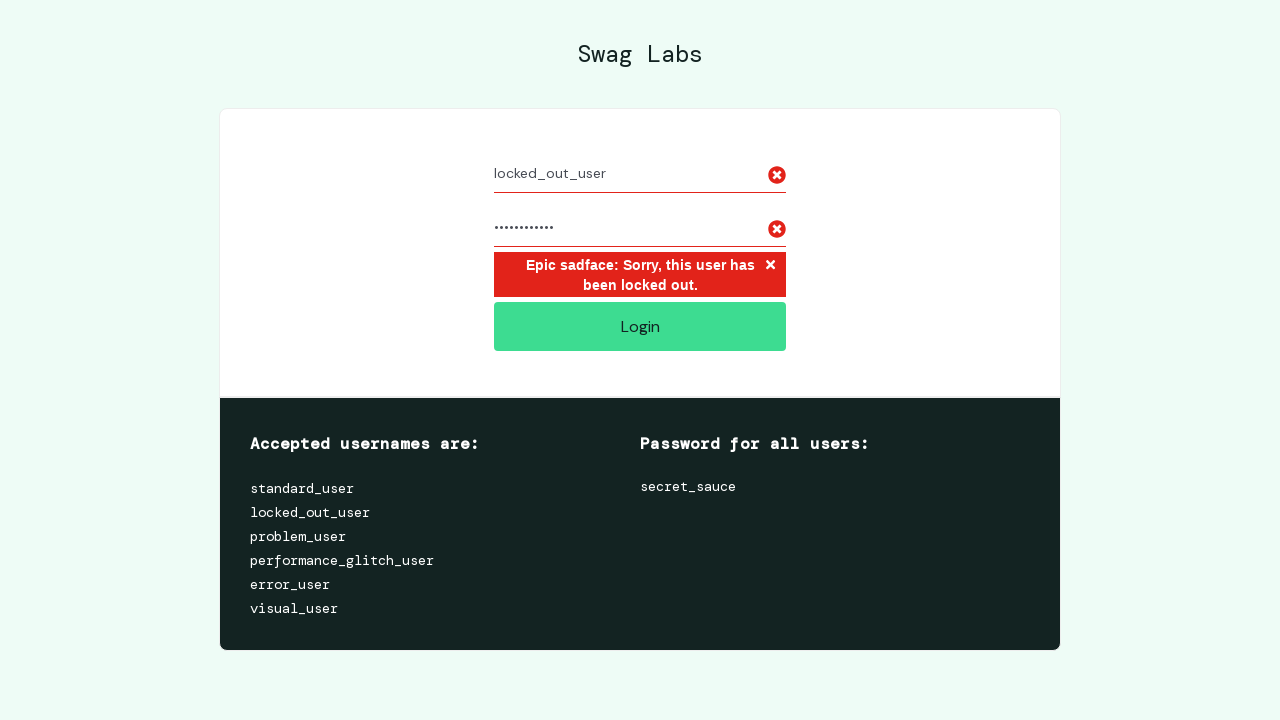

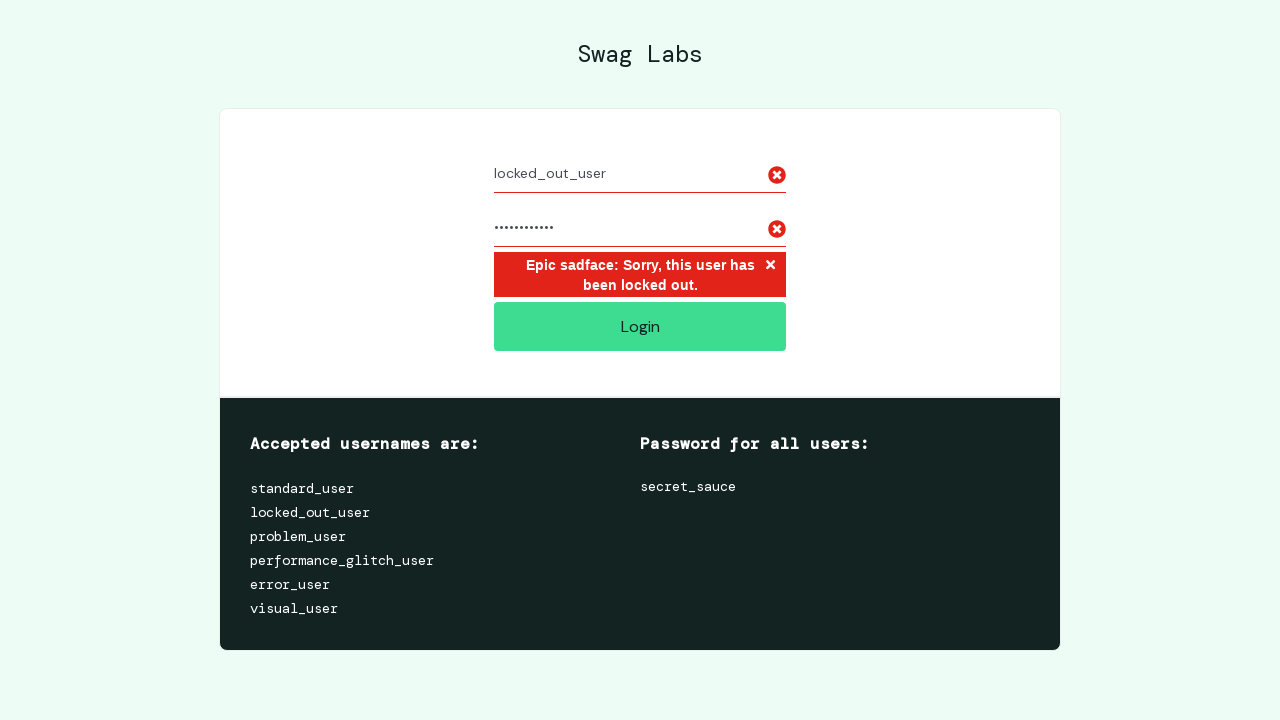